Opens the ATU (Atlantic Technological University) website and maximizes the browser window to verify the page loads successfully

Starting URL: https://www.atu.ie/

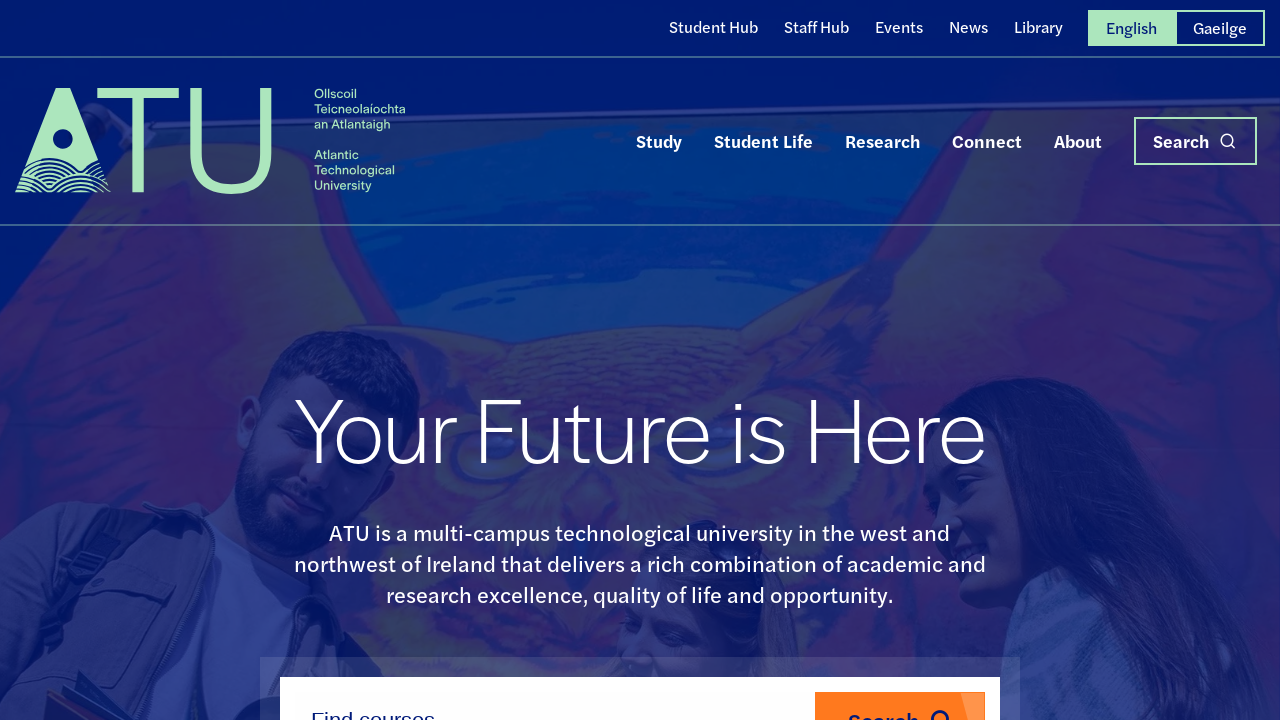

Set browser viewport to 1920x1080
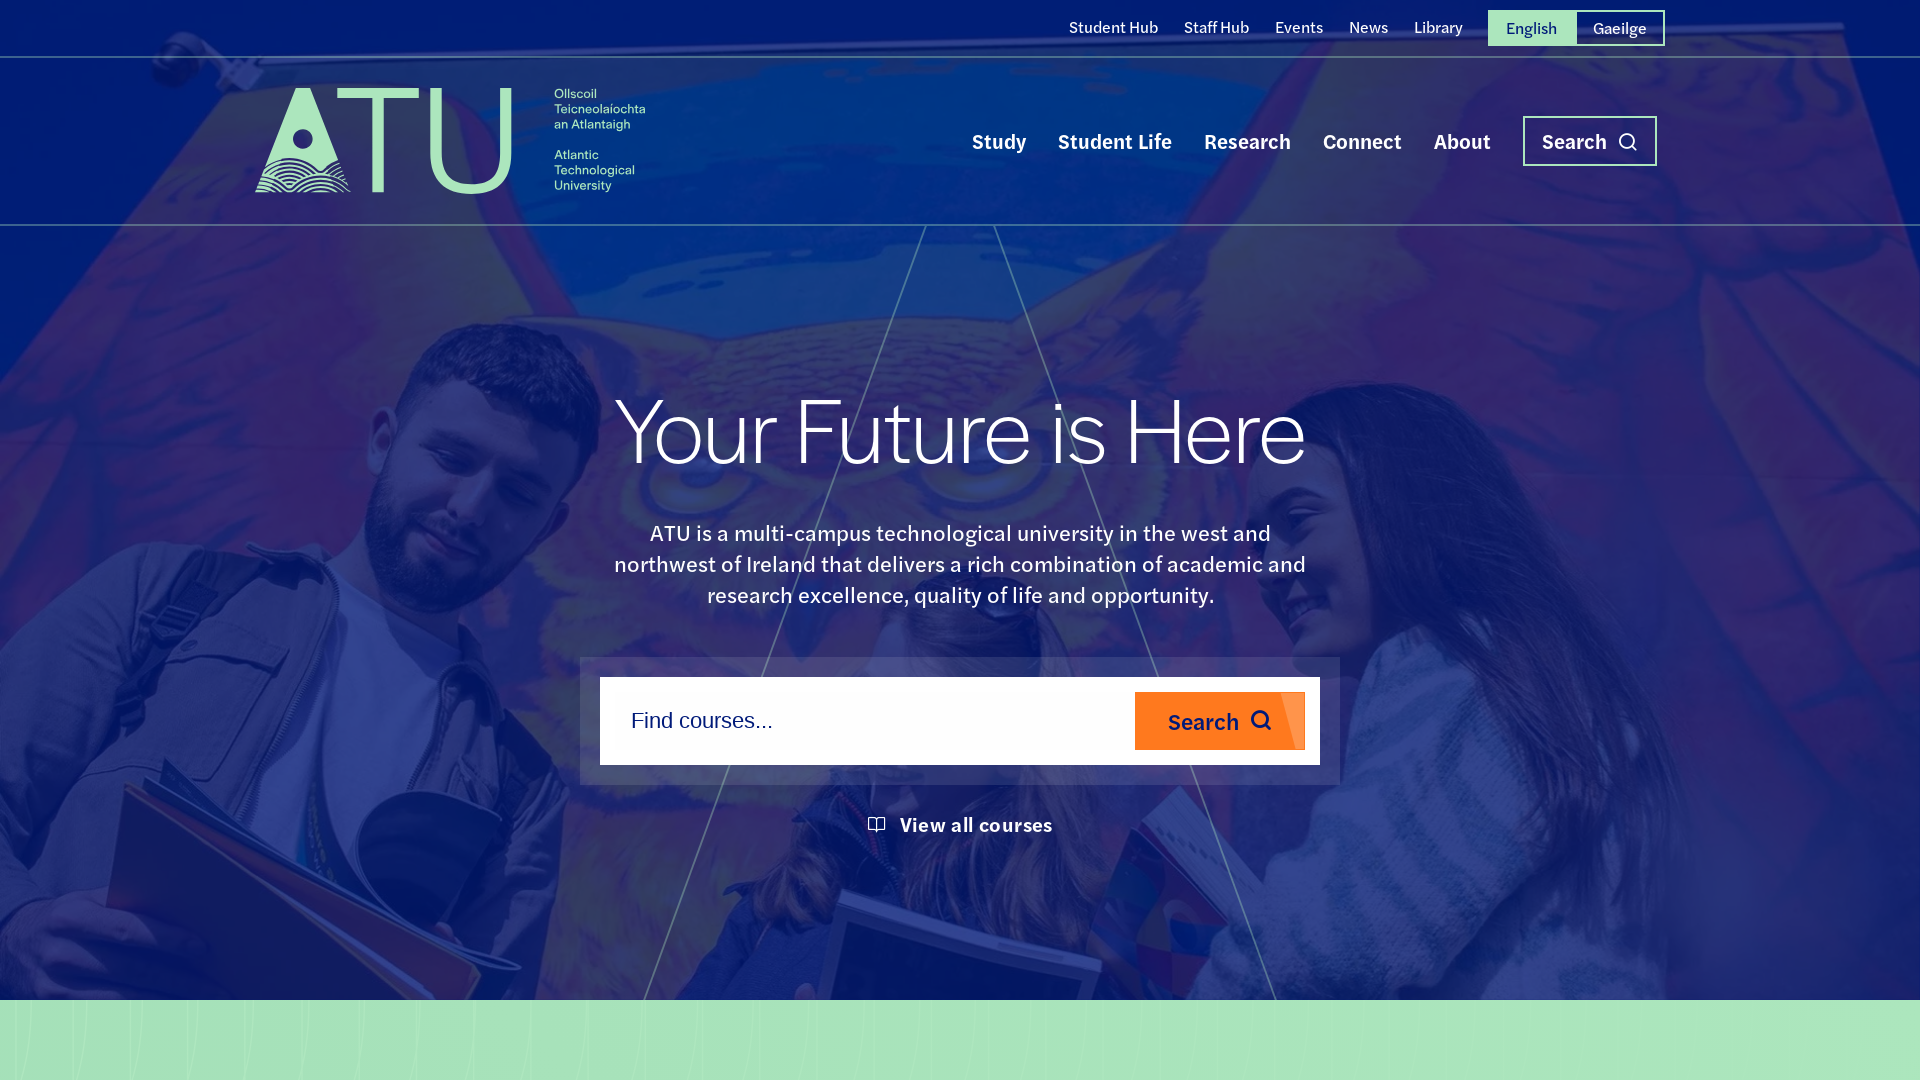

ATU website page loaded successfully (domcontentloaded)
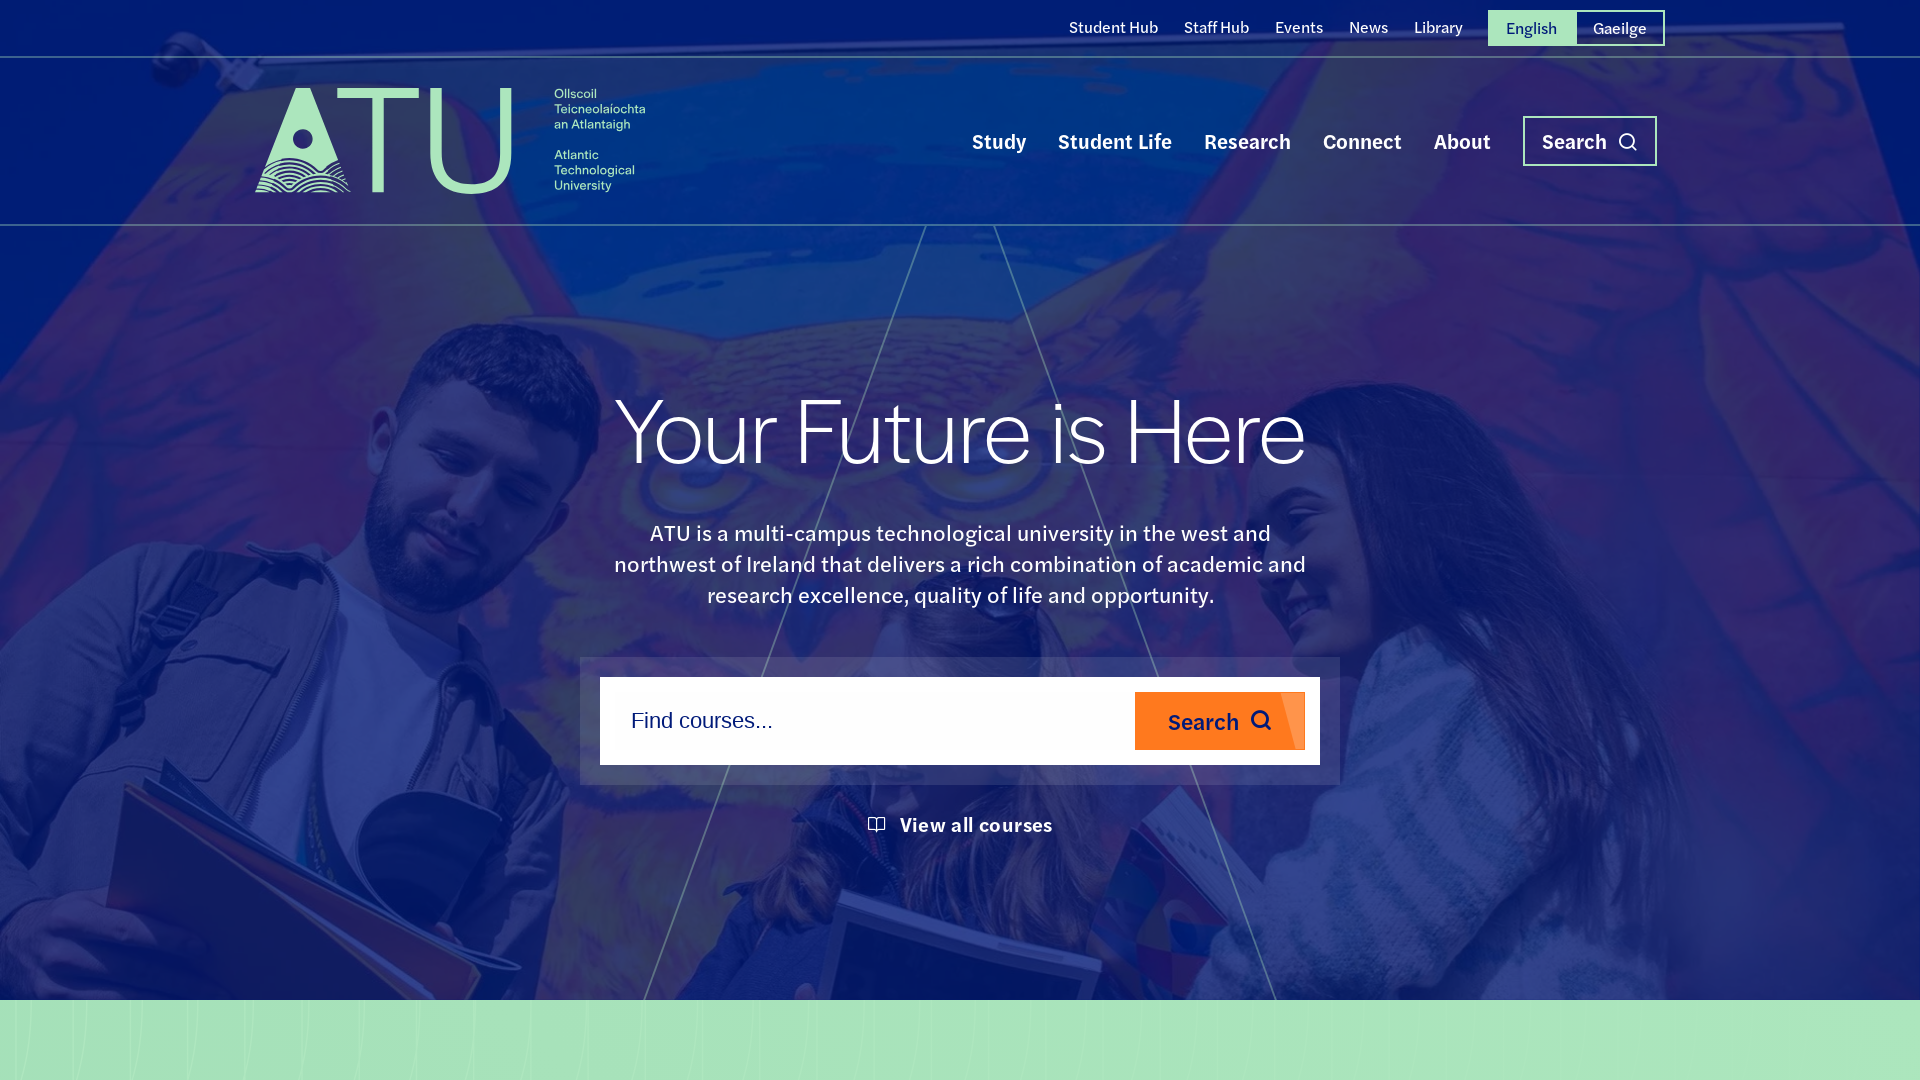

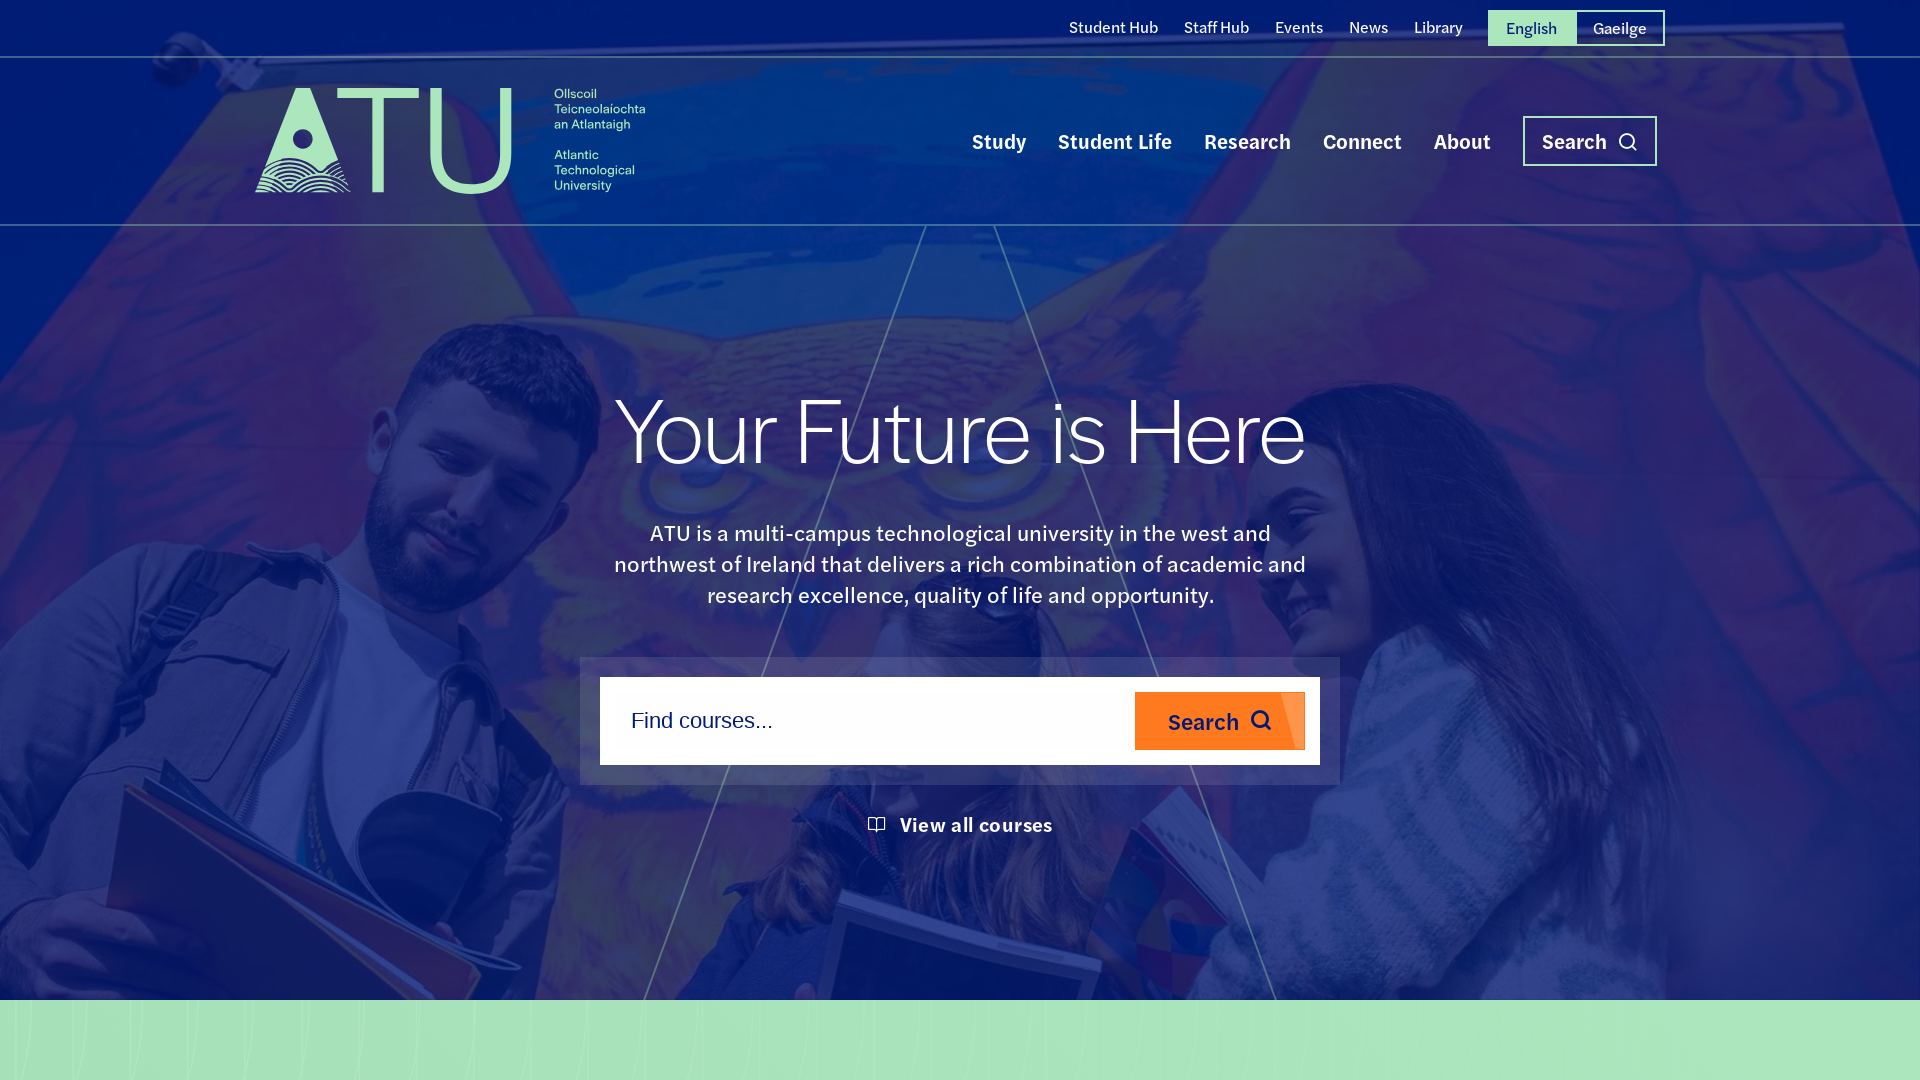